Tests various button interactions on a form testing site by clicking through different styled buttons (Primary, Success, Info, Warning, Danger, Link), button groups (Left, Middle, Right), and a dropdown menu.

Starting URL: https://formy-project.herokuapp.com/buttons

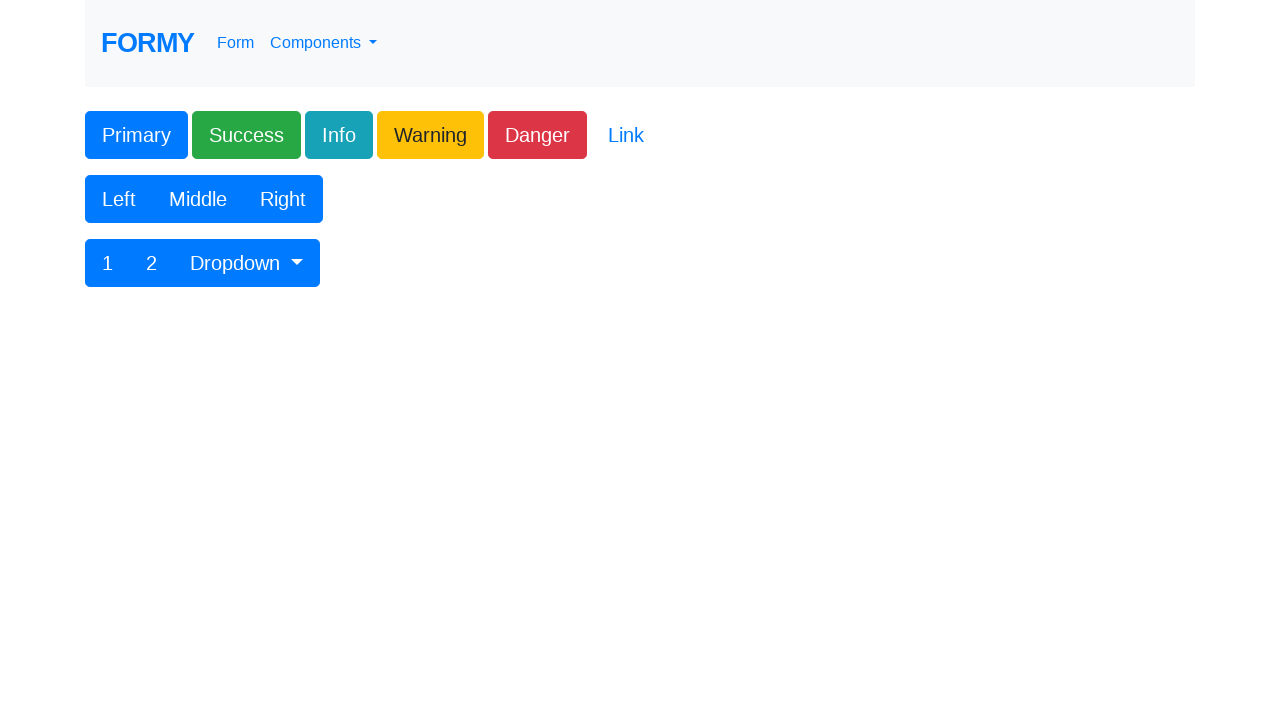

Clicked Primary button at (136, 135) on xpath=(.//*[normalize-space(text()) and normalize-space(.)='Complete Web Form'])
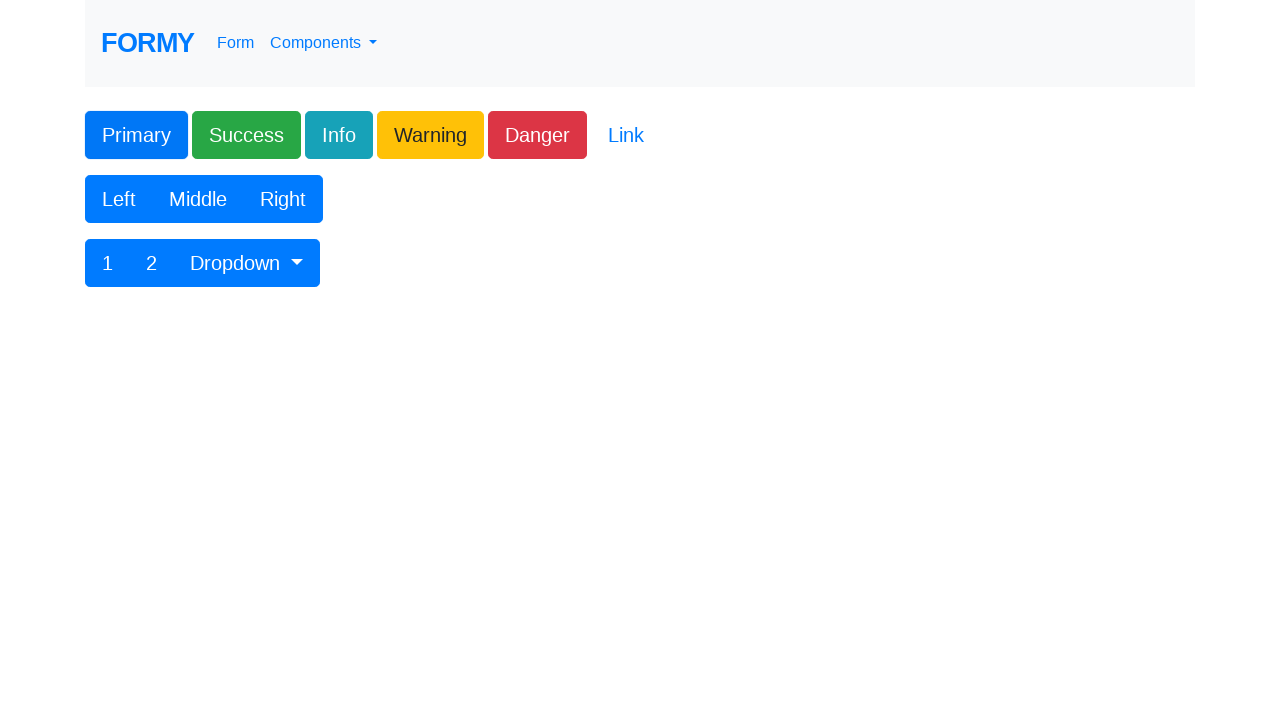

Clicked Success button at (246, 135) on xpath=(.//*[normalize-space(text()) and normalize-space(.)='Primary'])[1]/follow
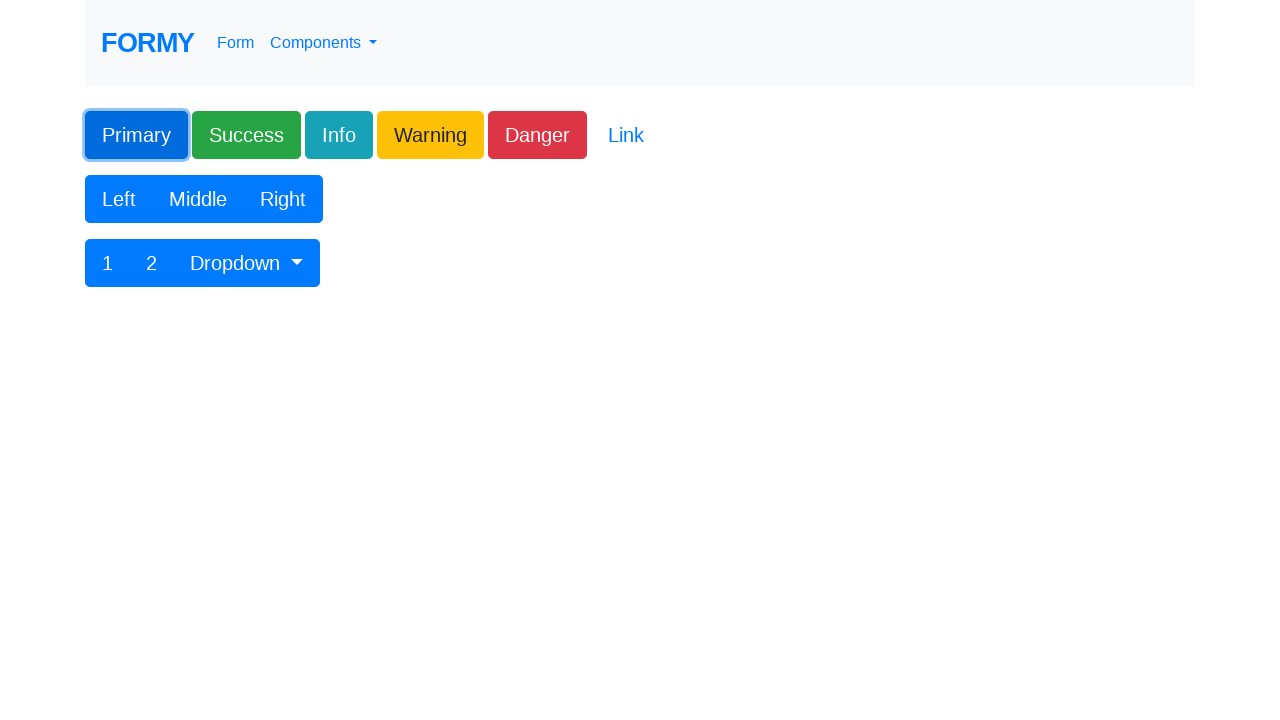

Clicked Info button at (339, 135) on xpath=(.//*[normalize-space(text()) and normalize-space(.)='Success'])[1]/follow
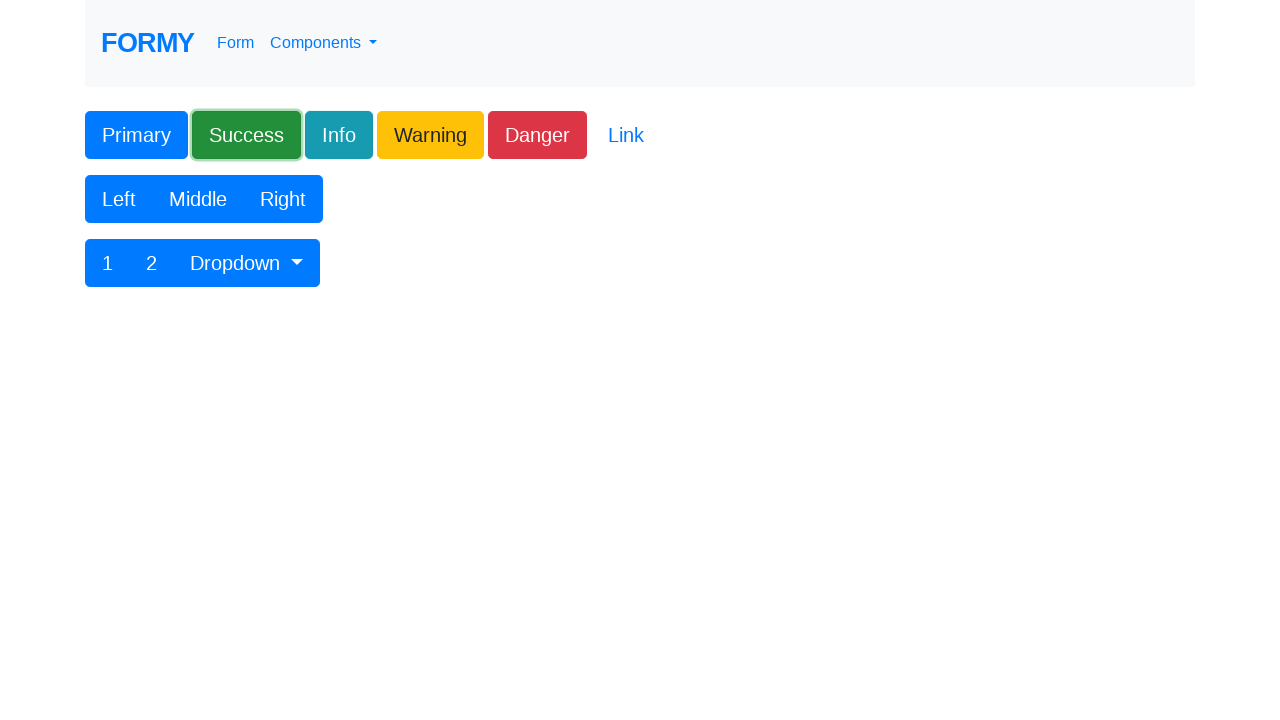

Clicked Warning button at (430, 135) on xpath=(.//*[normalize-space(text()) and normalize-space(.)='Info'])[1]/following
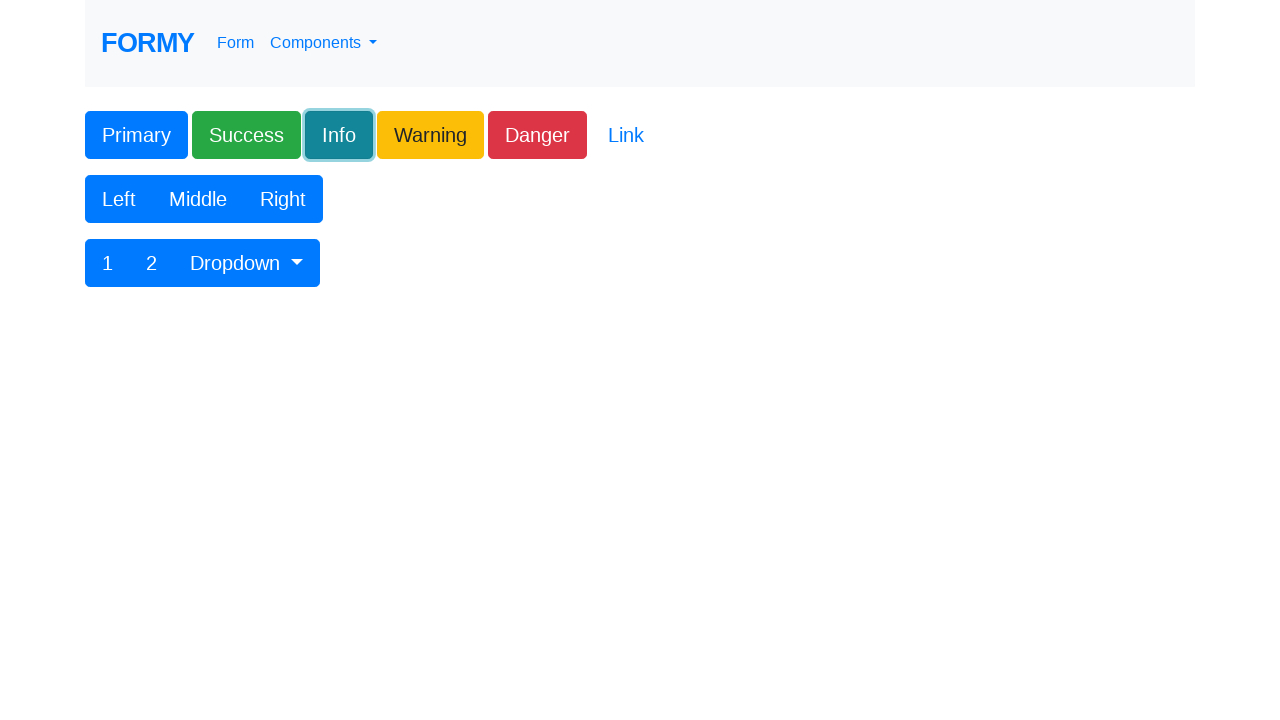

Clicked Danger button at (538, 135) on xpath=(.//*[normalize-space(text()) and normalize-space(.)='Warning'])[1]/follow
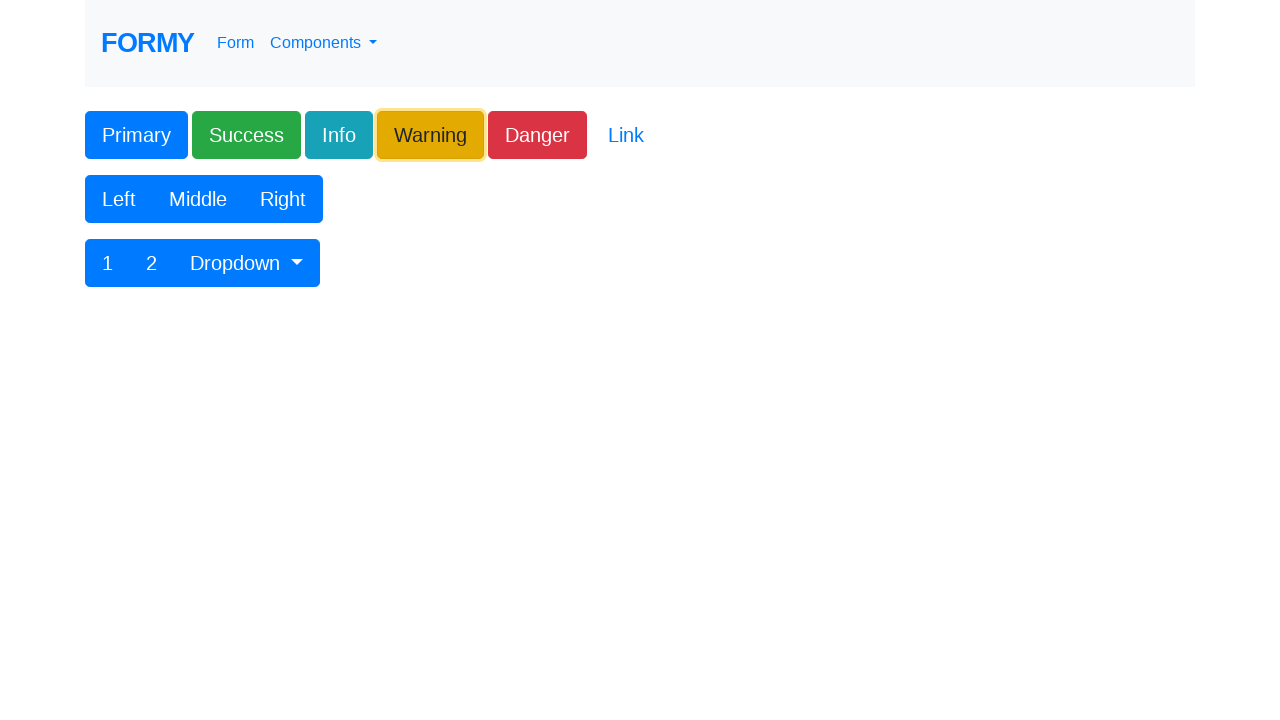

Clicked Link button at (626, 135) on xpath=(.//*[normalize-space(text()) and normalize-space(.)='Danger'])[1]/followi
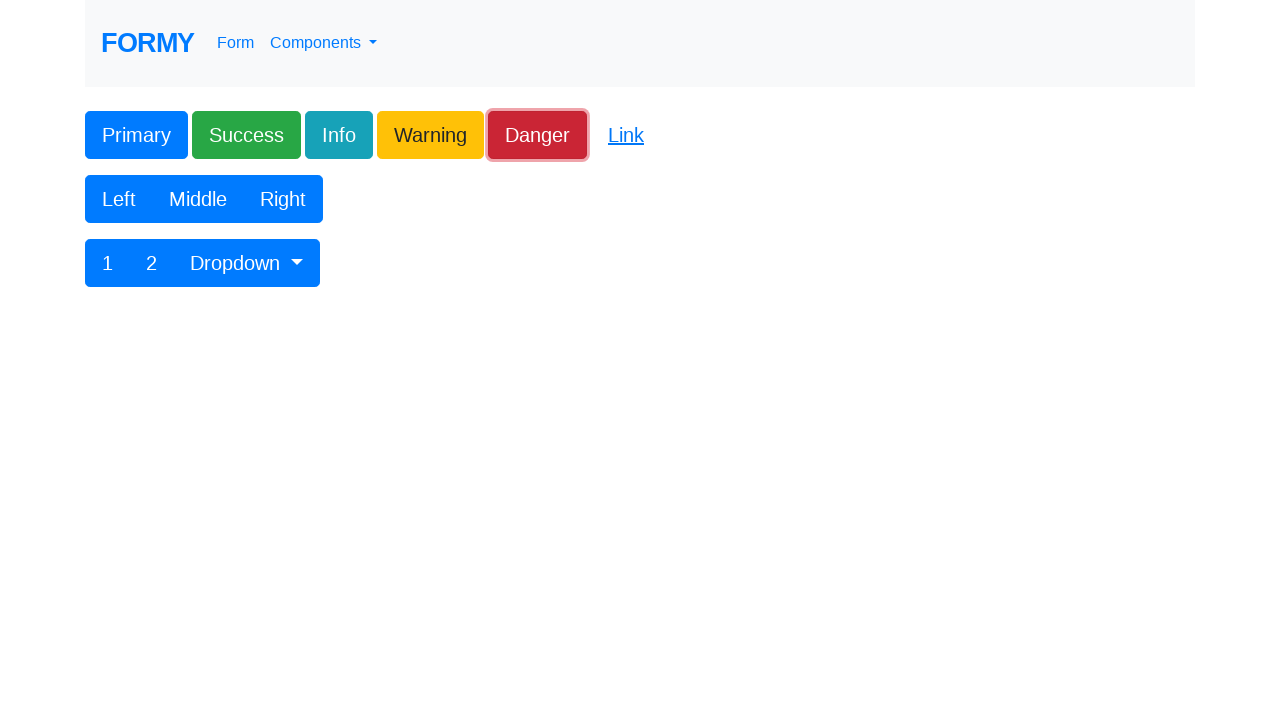

Clicked Left button in button group at (119, 199) on xpath=(.//*[normalize-space(text()) and normalize-space(.)='Link'])[1]/following
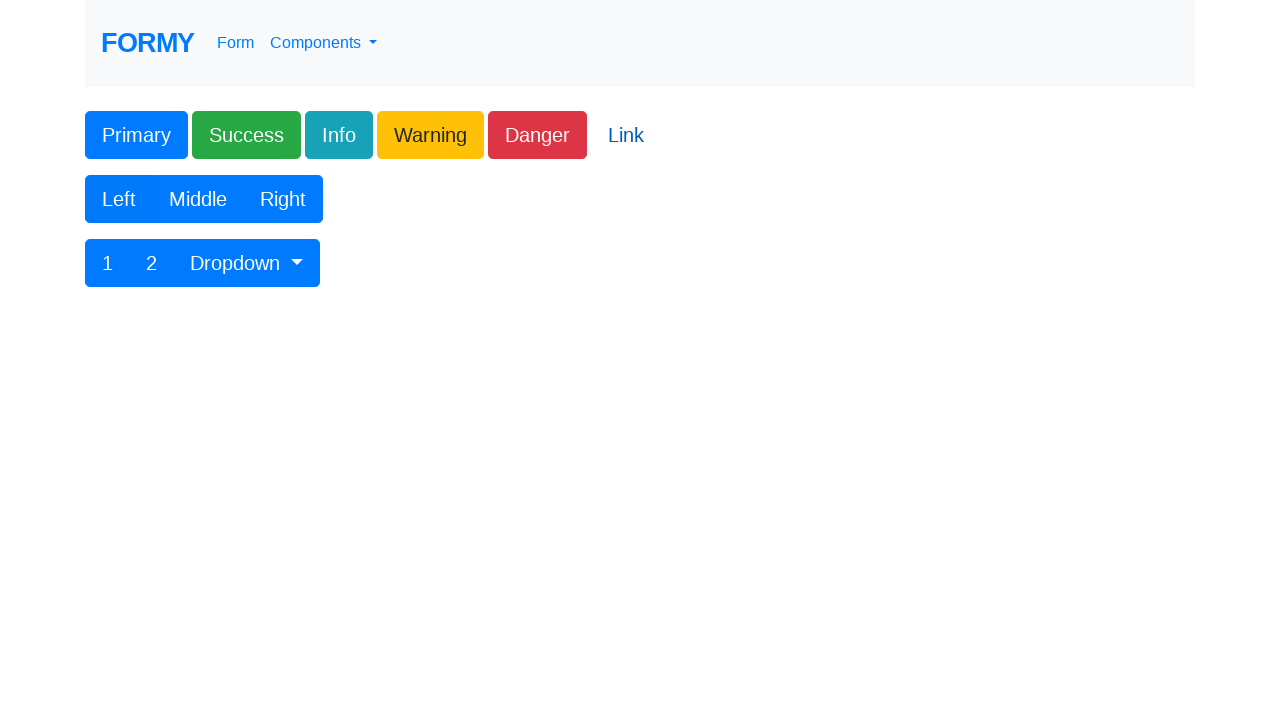

Clicked Middle button in button group at (198, 199) on xpath=(.//*[normalize-space(text()) and normalize-space(.)='Left'])[1]/following
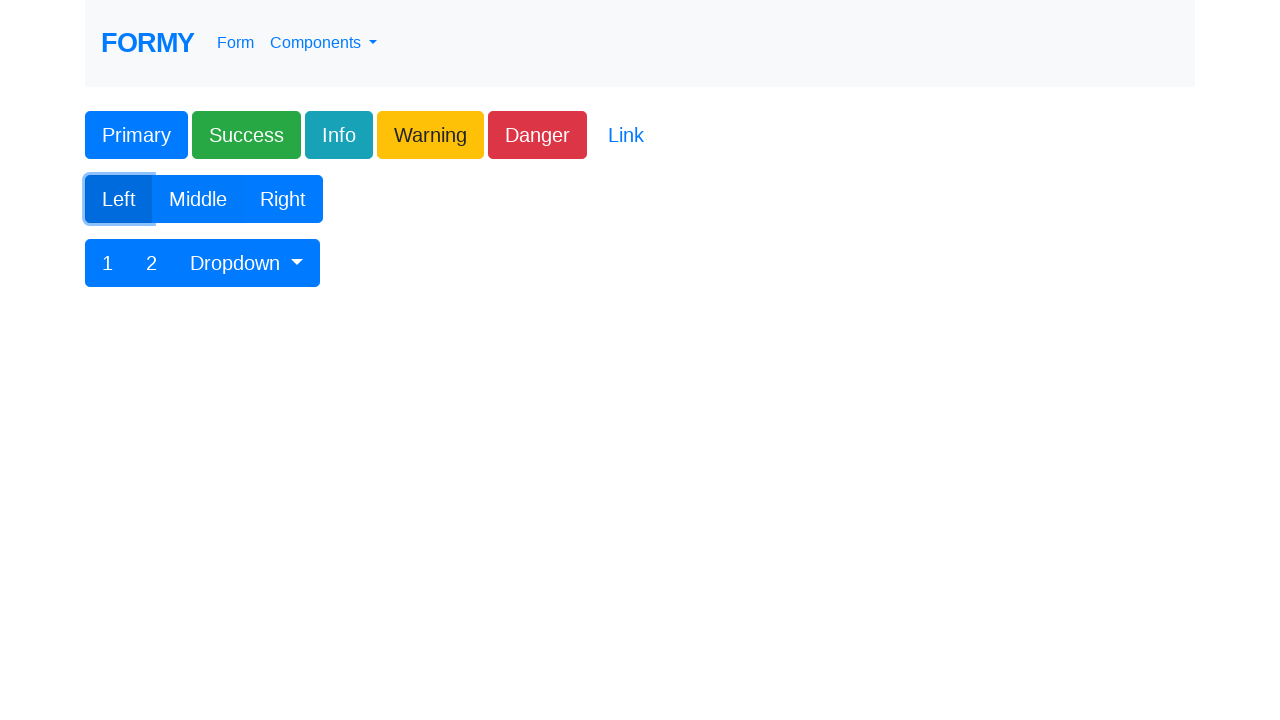

Clicked Right button in button group at (283, 199) on xpath=(.//*[normalize-space(text()) and normalize-space(.)='Middle'])[1]/followi
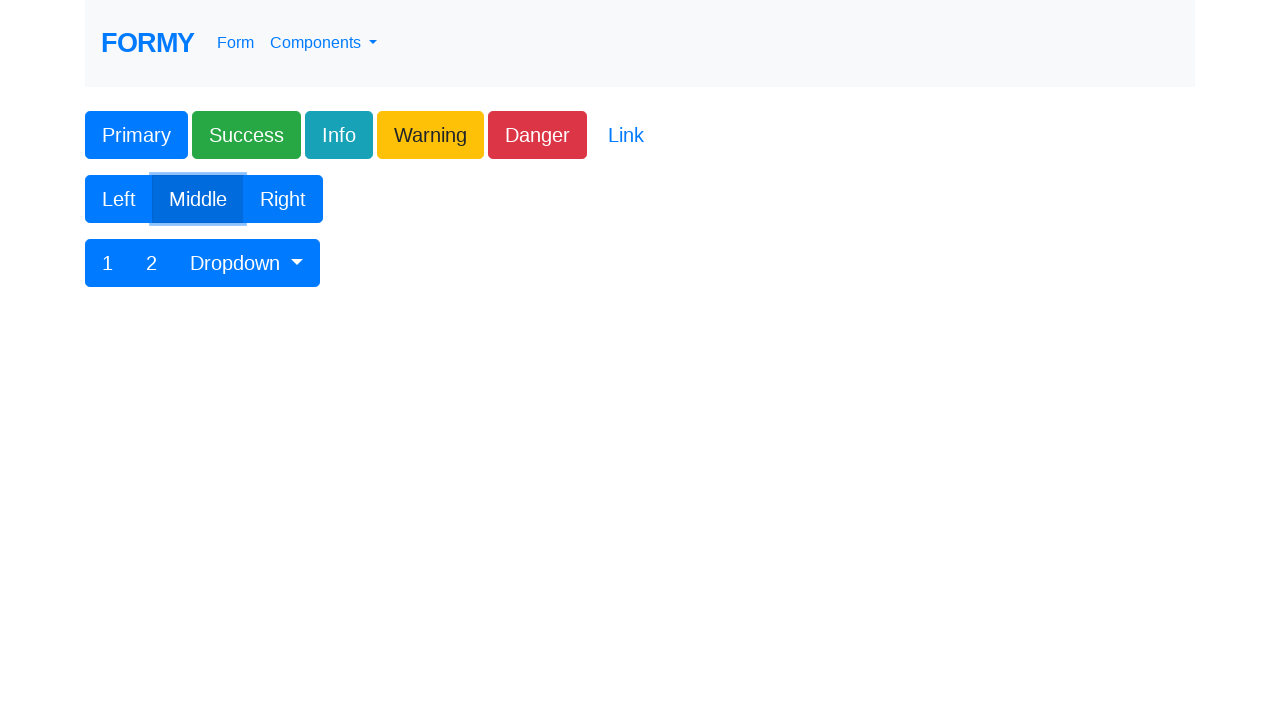

Clicked button after Right button group at (152, 263) on xpath=(.//*[normalize-space(text()) and normalize-space(.)='Right'])[1]/followin
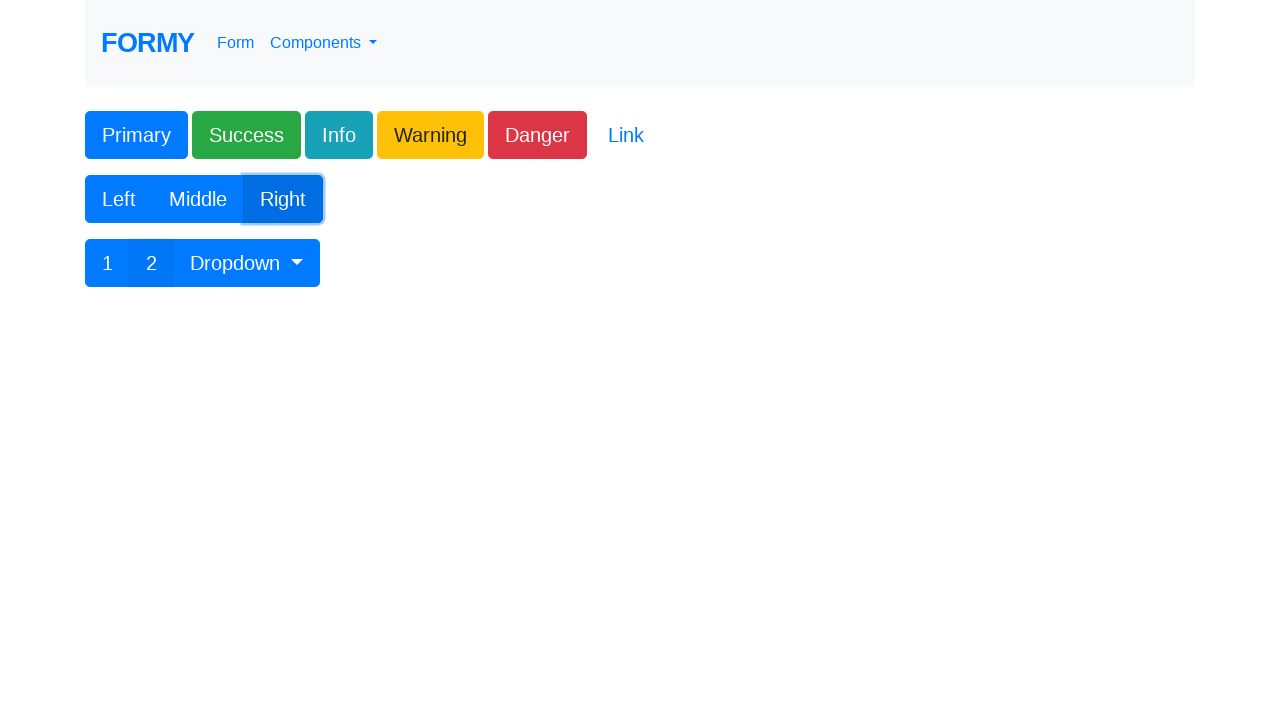

Clicked dropdown toggle button at (247, 263) on #btnGroupDrop1
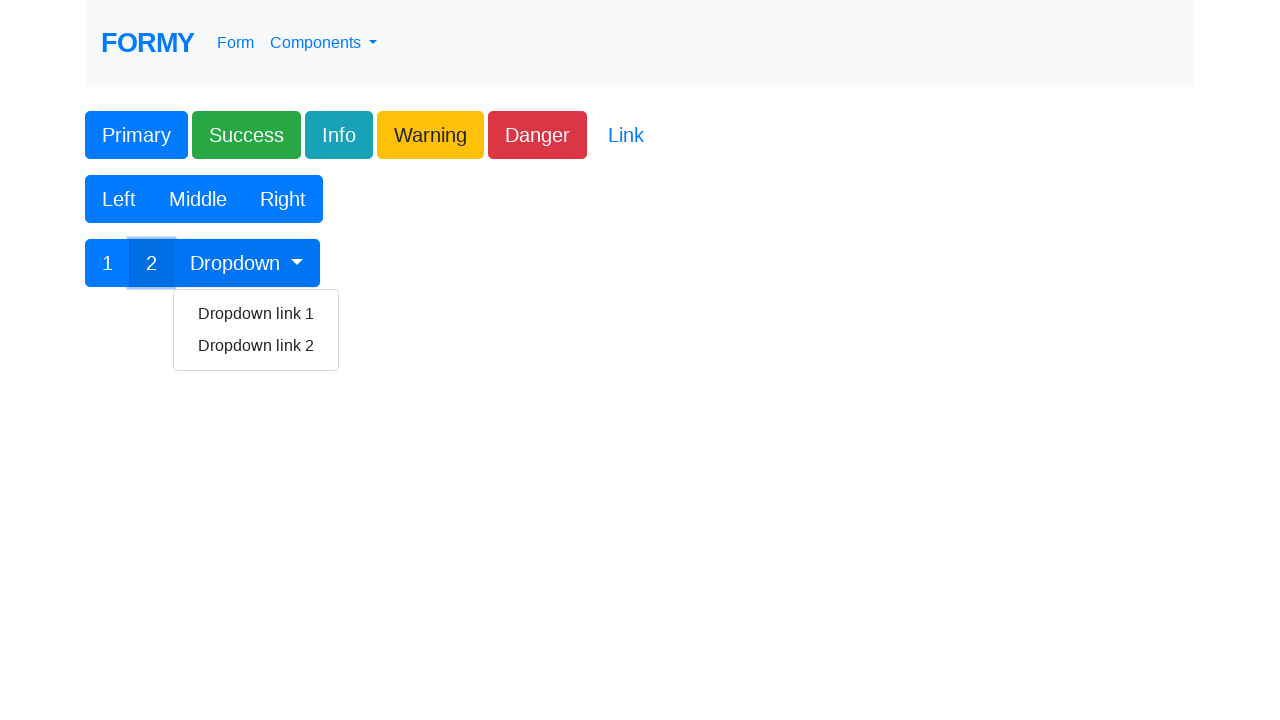

Clicked dropdown link option at (256, 314) on text=Dropdown link 1
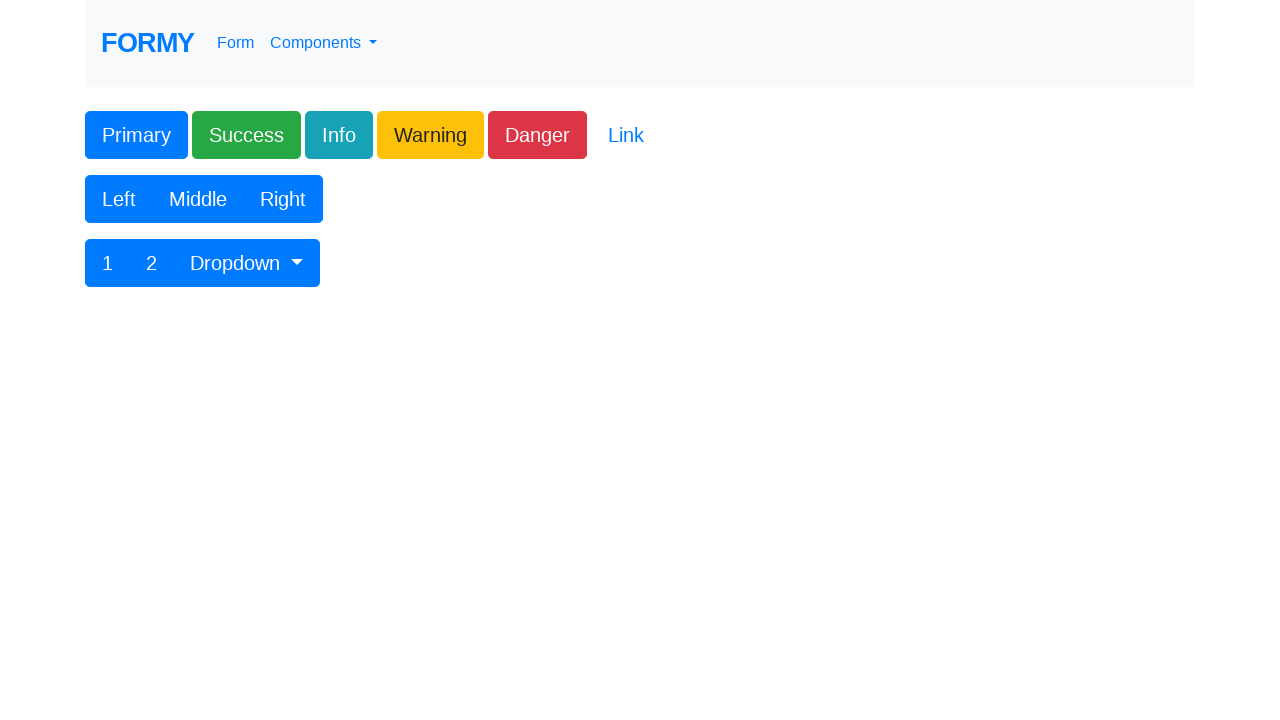

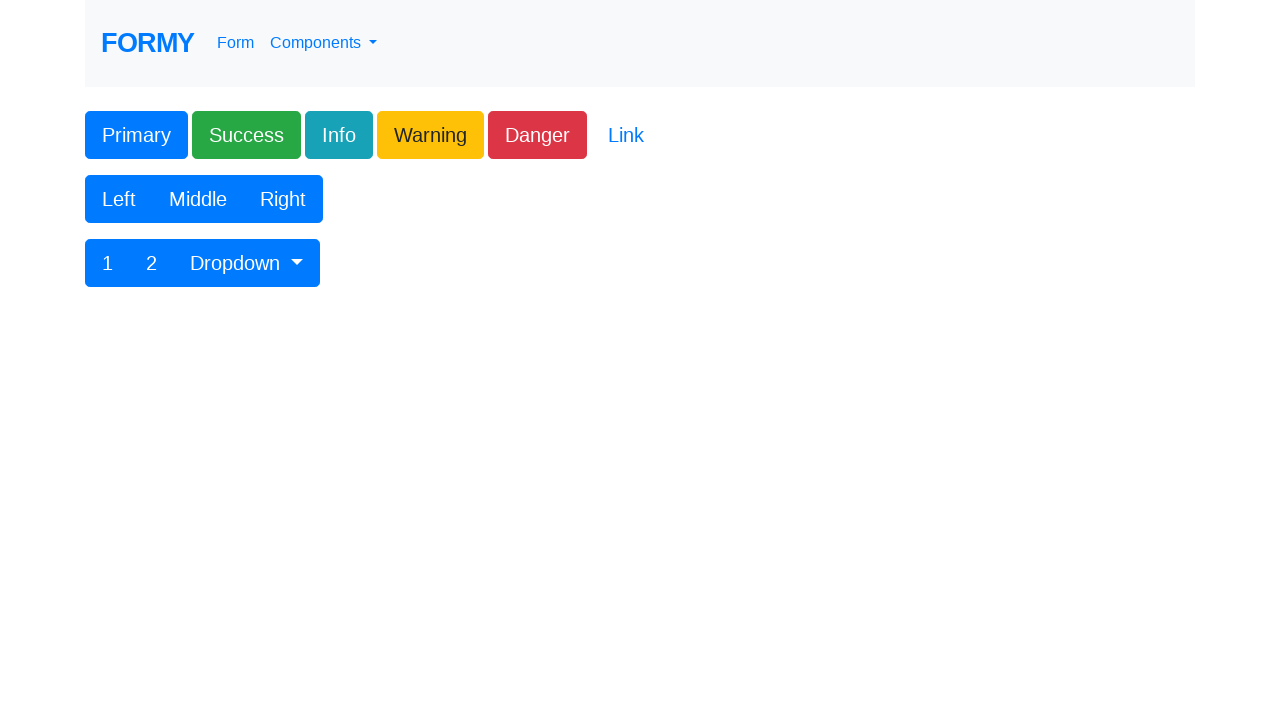